Verifies the verification message text on the Forgot Password page

Starting URL: https://cannatrader-frontend.vercel.app/home

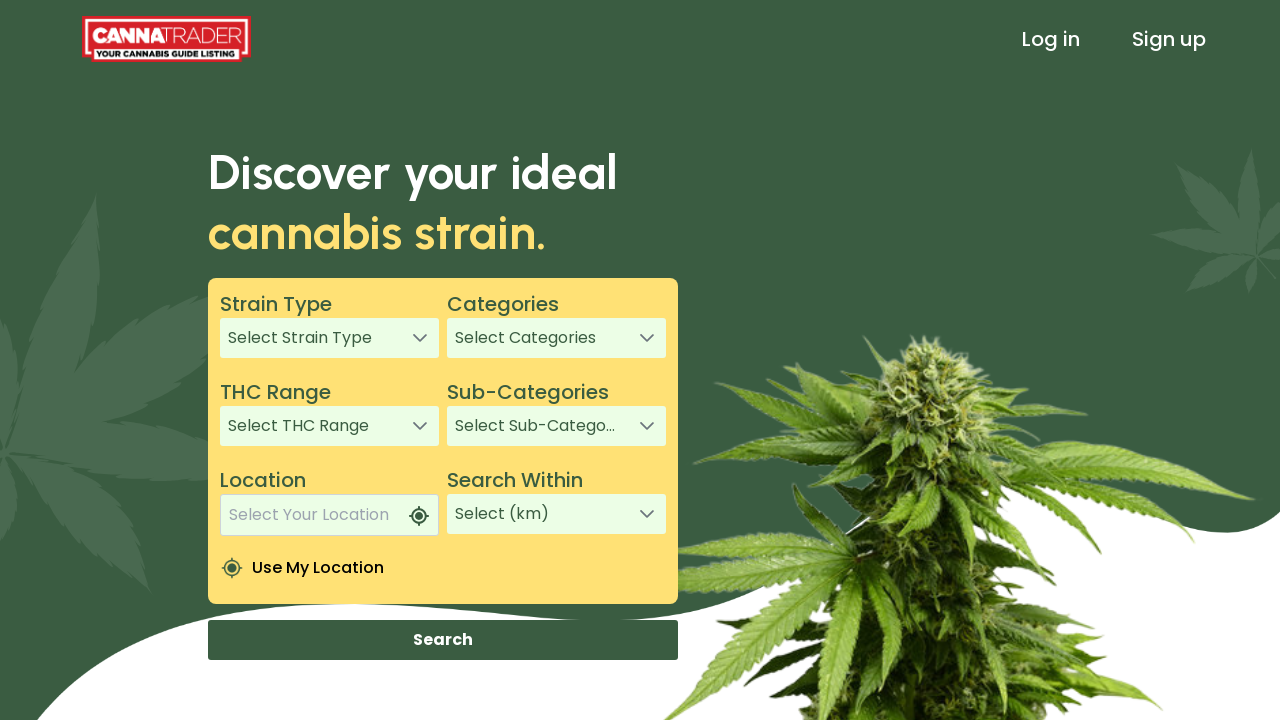

Clicked on Log in link at (1051, 39) on a:text('Log in')
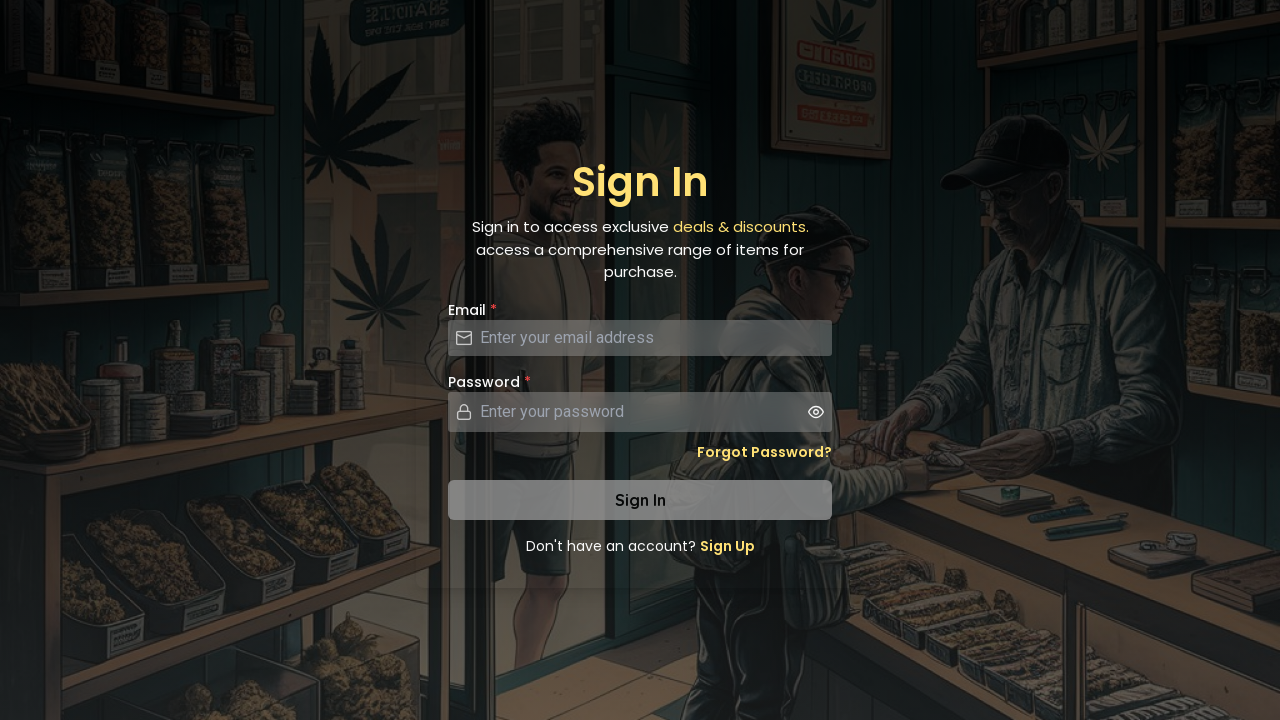

Clicked on Forgot Password link at (764, 452) on a.text-sm.font-semibold.hover\:underline.text-secondary
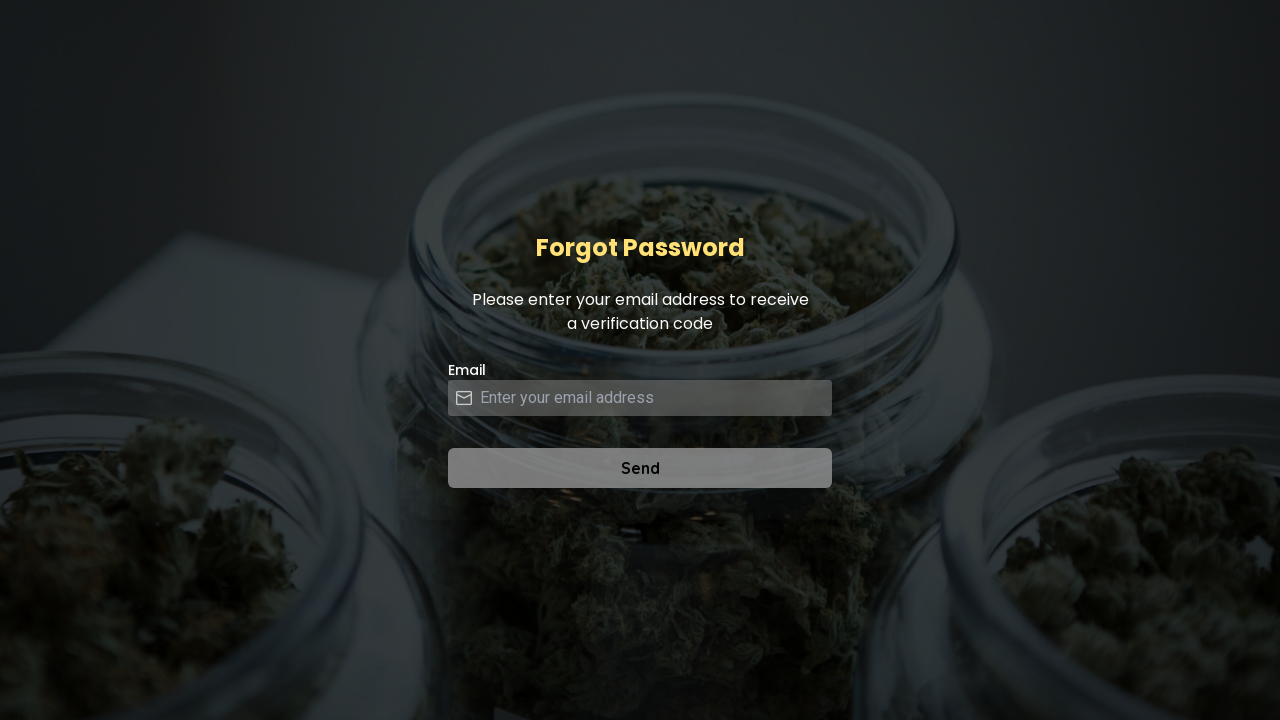

Verification message 'Please enter your email address' is visible on Forgot Password page
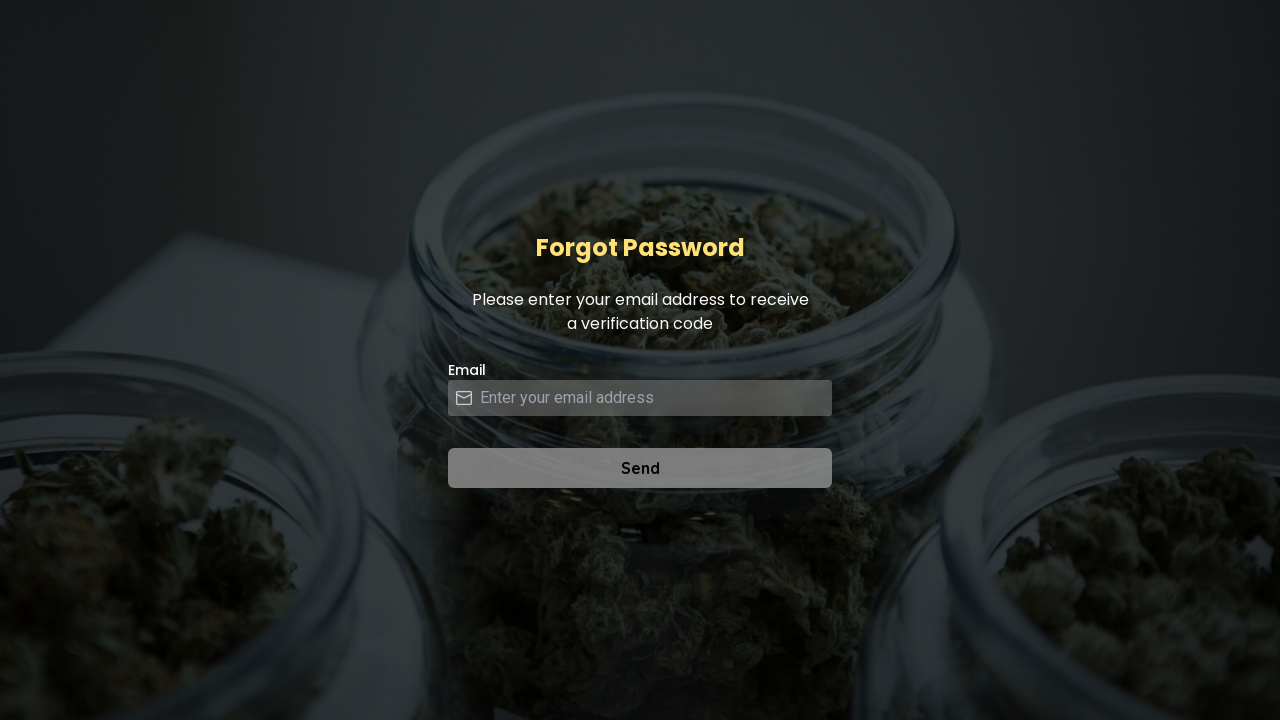

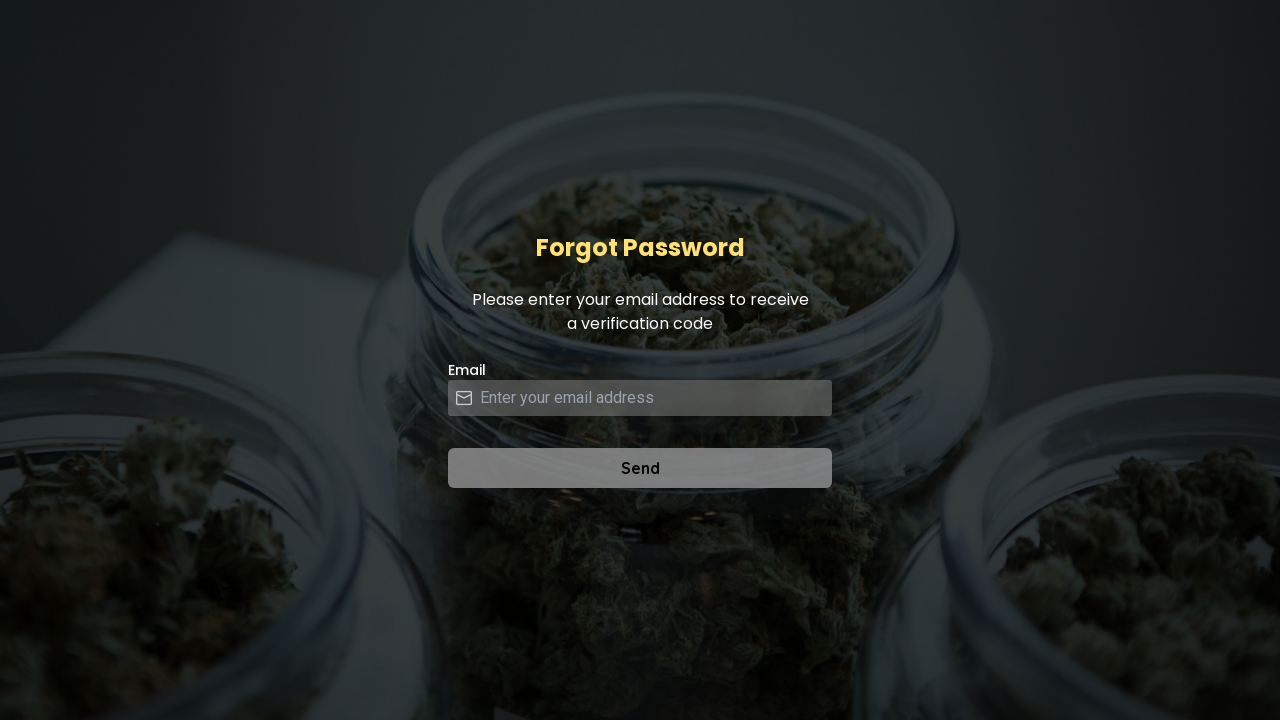